Tests that the browser back button works correctly with routing filters

Starting URL: https://demo.playwright.dev/todomvc

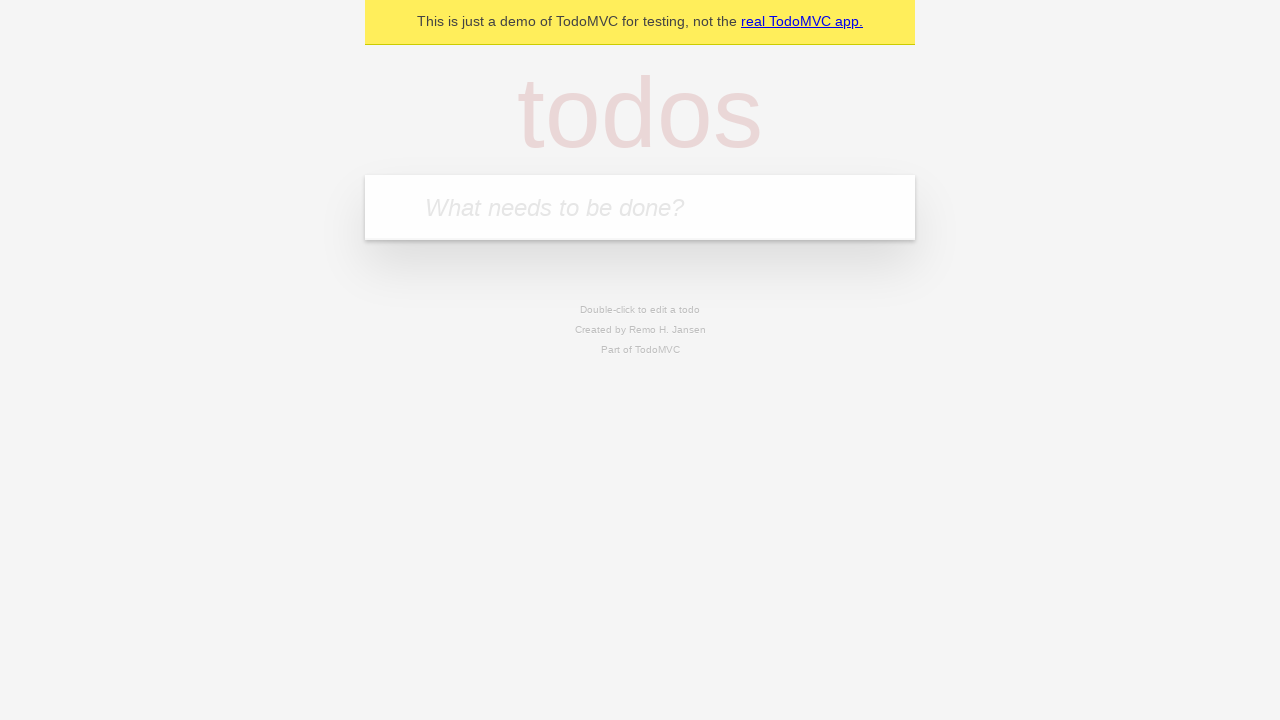

Filled first todo input with 'buy some cheese' on internal:attr=[placeholder="What needs to be done?"i]
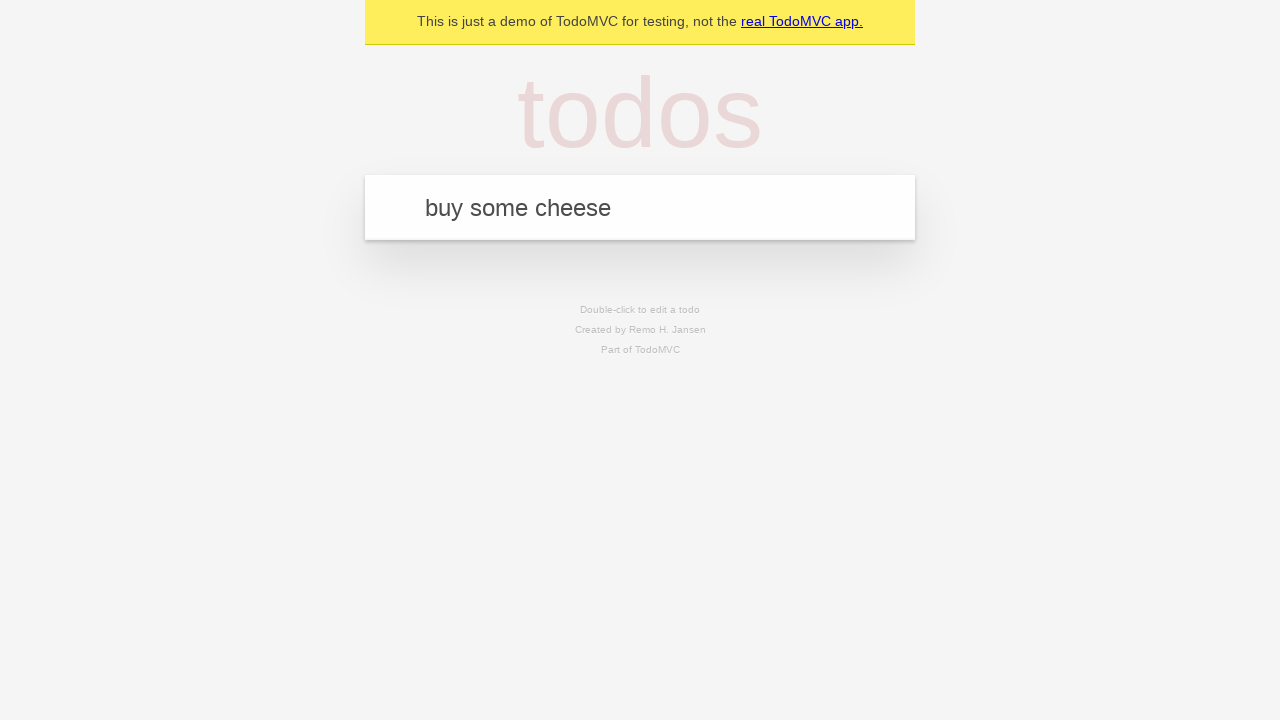

Pressed Enter to add first todo on internal:attr=[placeholder="What needs to be done?"i]
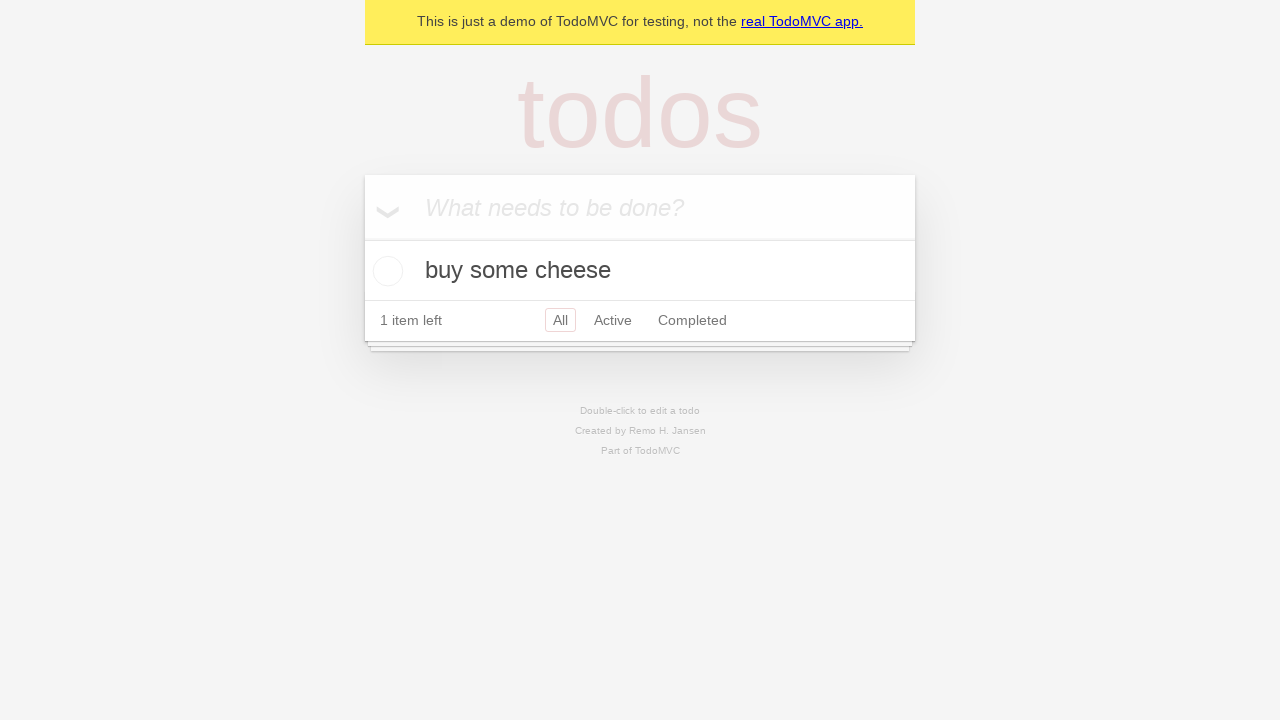

Filled second todo input with 'feed the cat' on internal:attr=[placeholder="What needs to be done?"i]
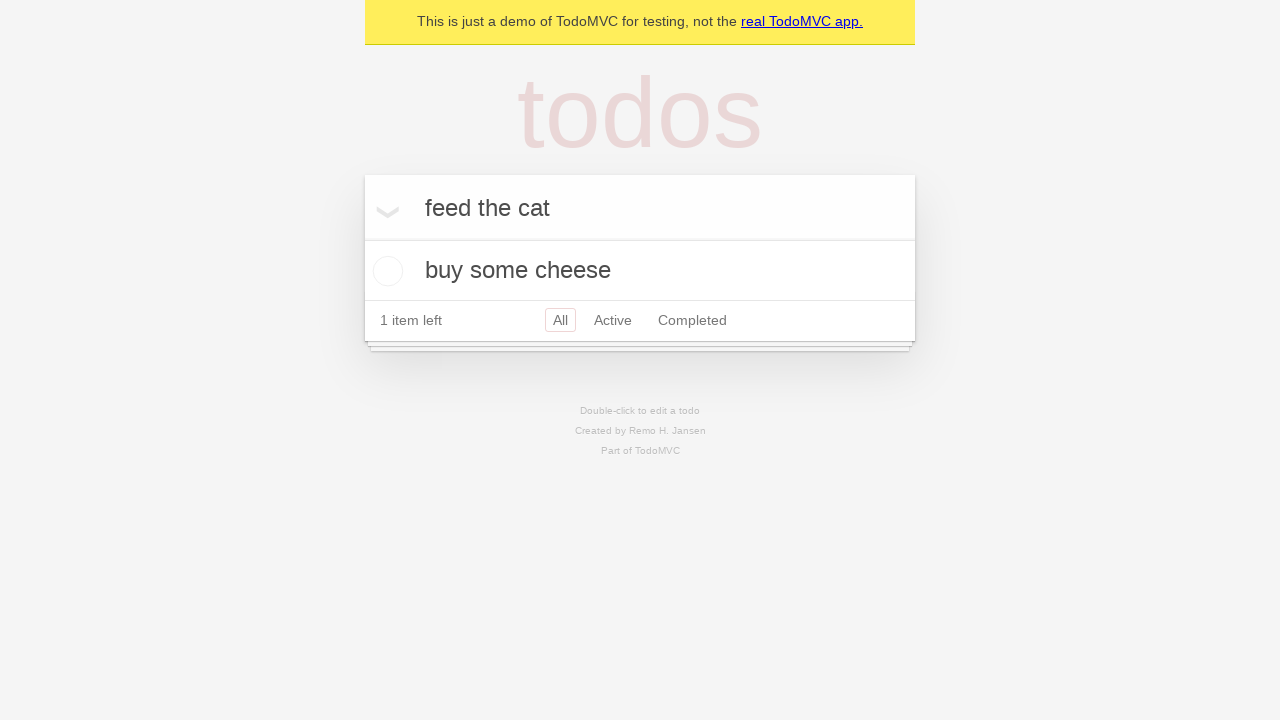

Pressed Enter to add second todo on internal:attr=[placeholder="What needs to be done?"i]
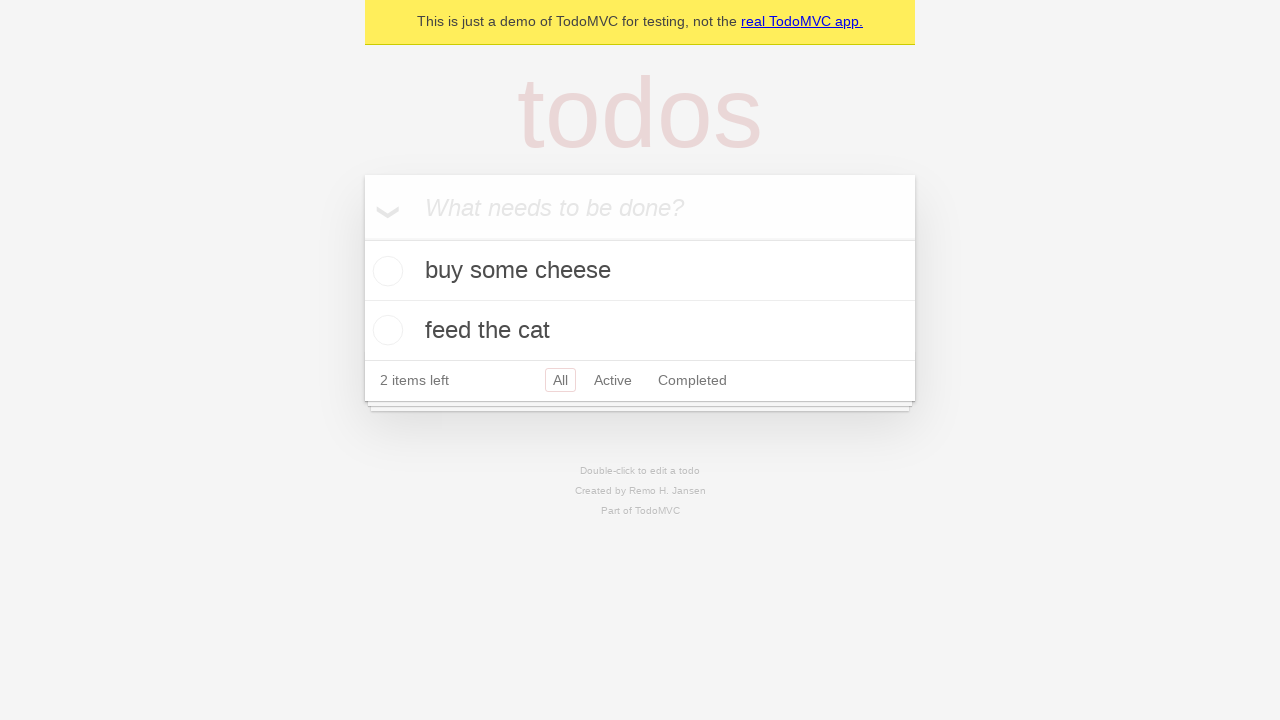

Filled third todo input with 'book a doctors appointment' on internal:attr=[placeholder="What needs to be done?"i]
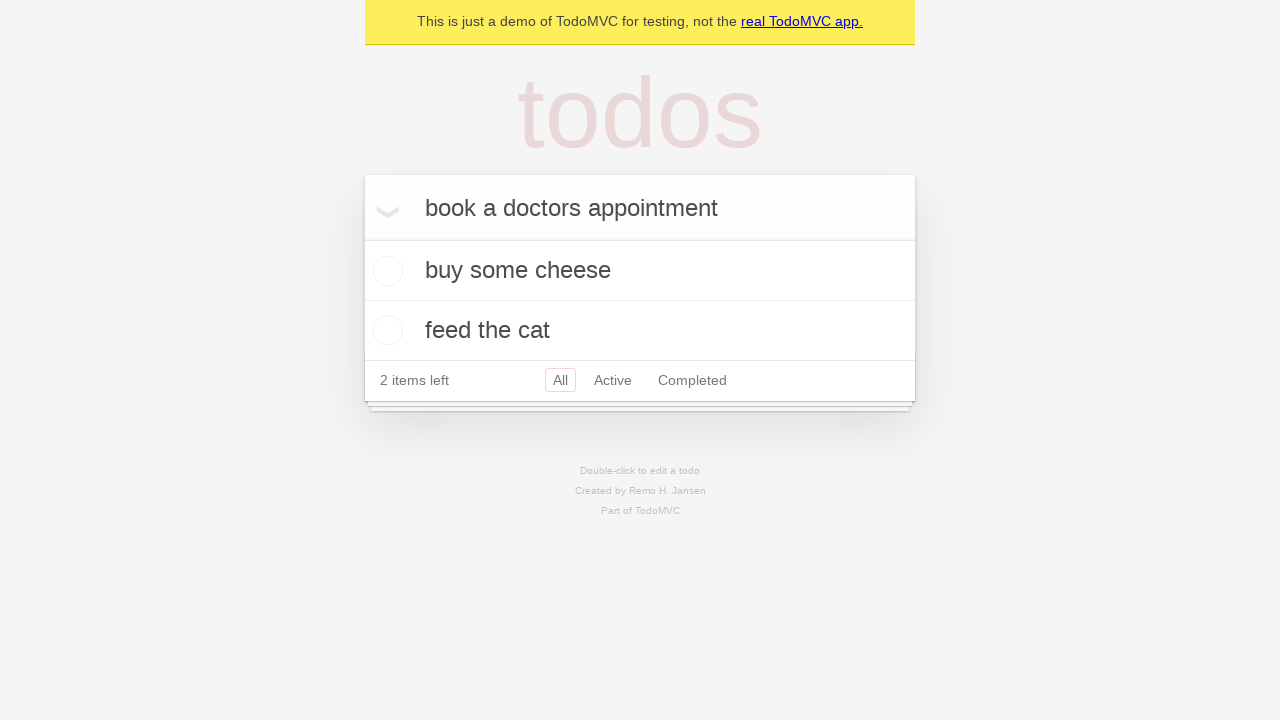

Pressed Enter to add third todo on internal:attr=[placeholder="What needs to be done?"i]
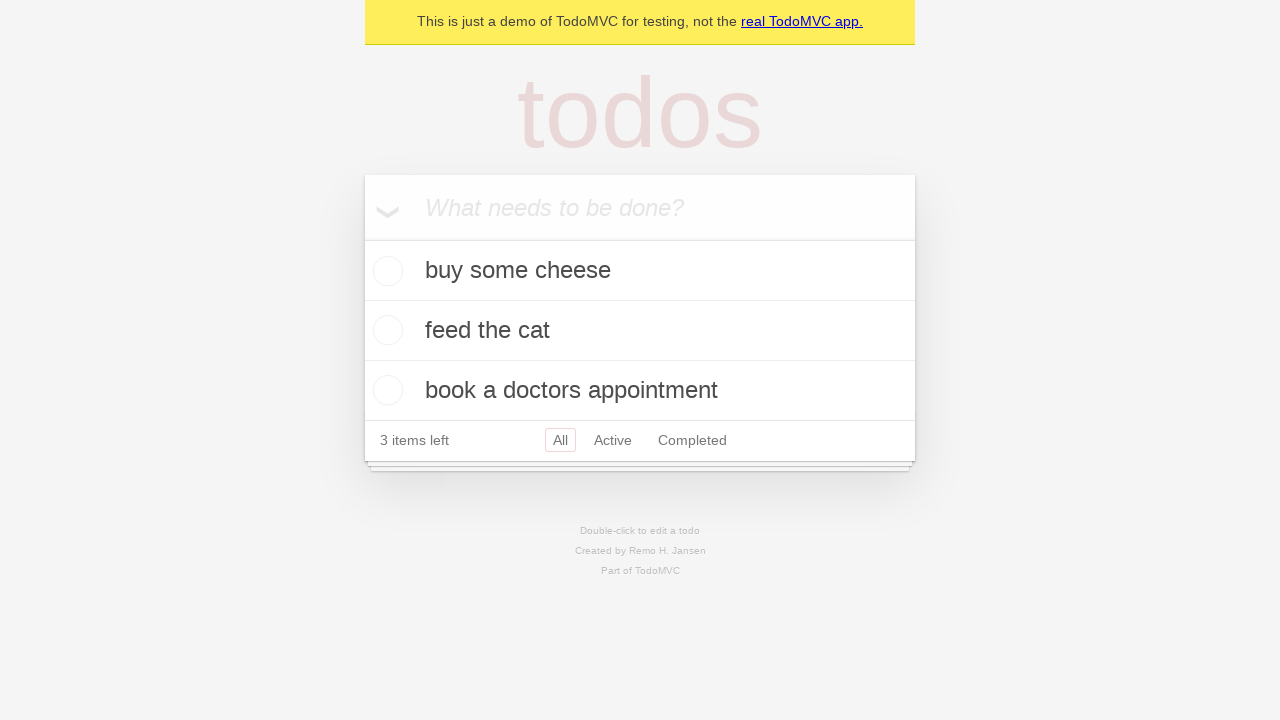

Checked the second todo item at (385, 330) on internal:testid=[data-testid="todo-item"s] >> nth=1 >> internal:role=checkbox
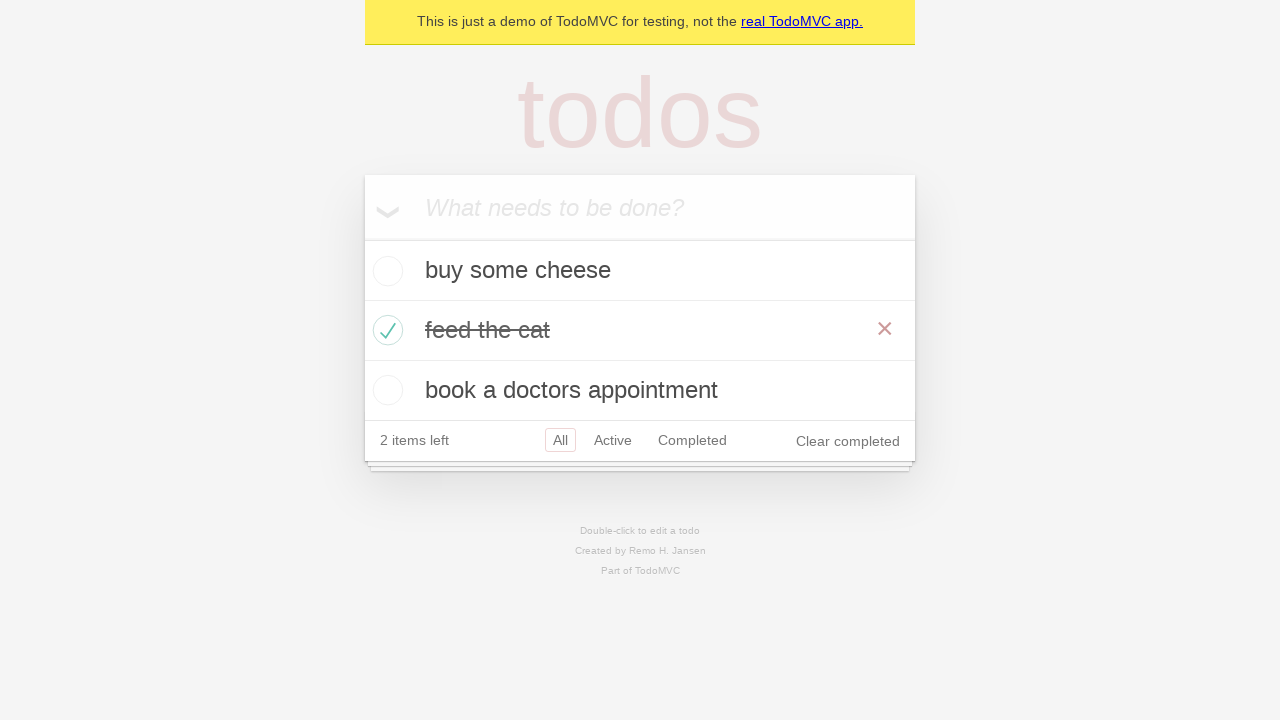

Clicked 'All' filter link at (560, 440) on internal:role=link[name="All"i]
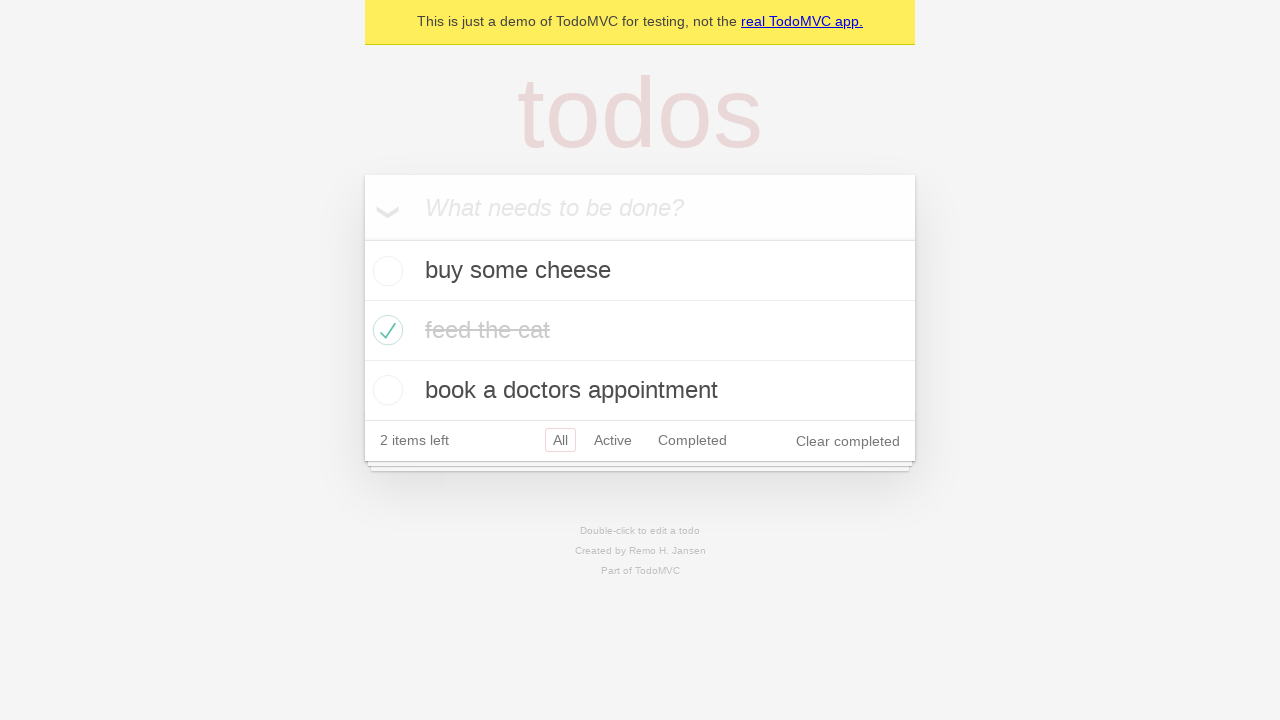

Clicked 'Active' filter link at (613, 440) on internal:role=link[name="Active"i]
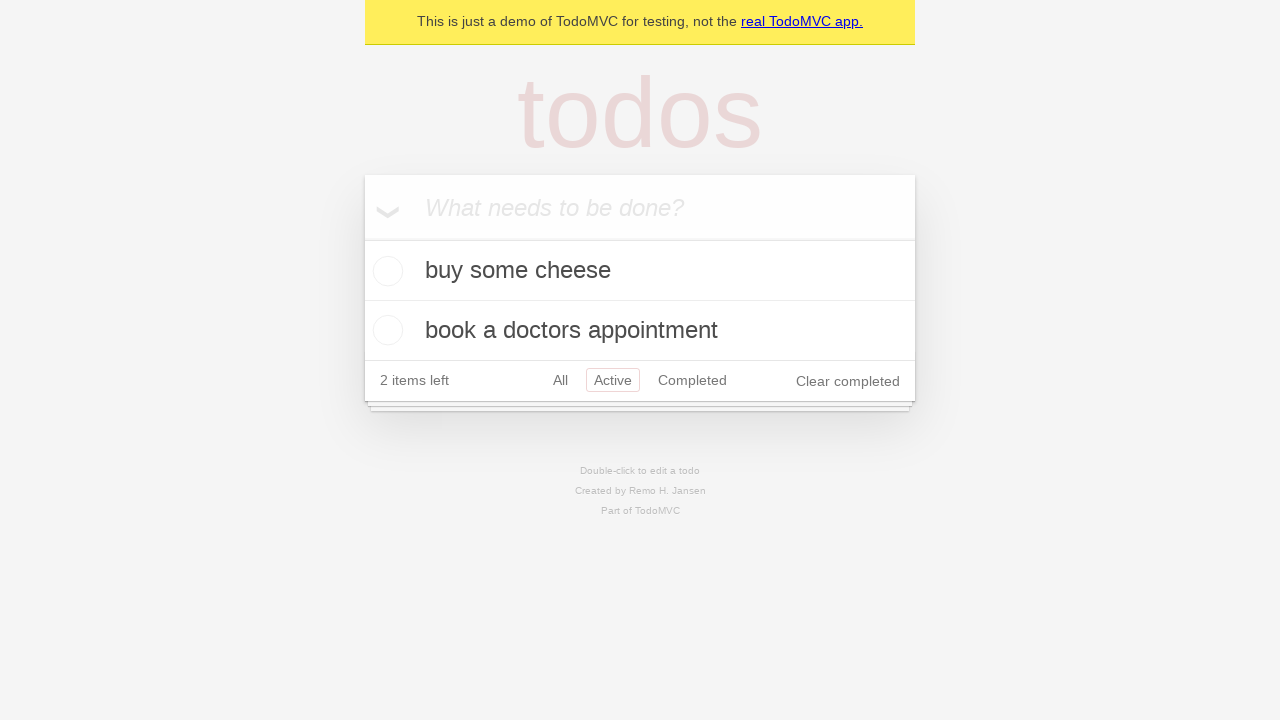

Clicked 'Completed' filter link at (692, 380) on internal:role=link[name="Completed"i]
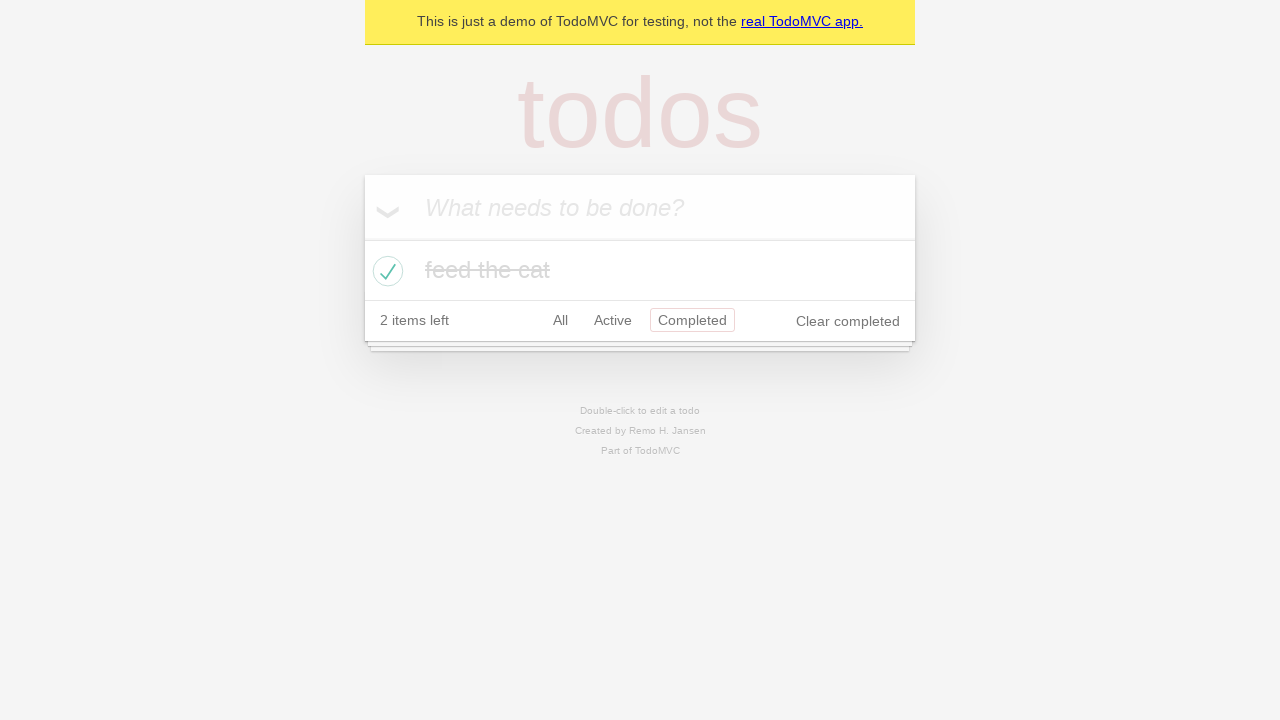

Navigated back using browser back button (from Completed to Active filter)
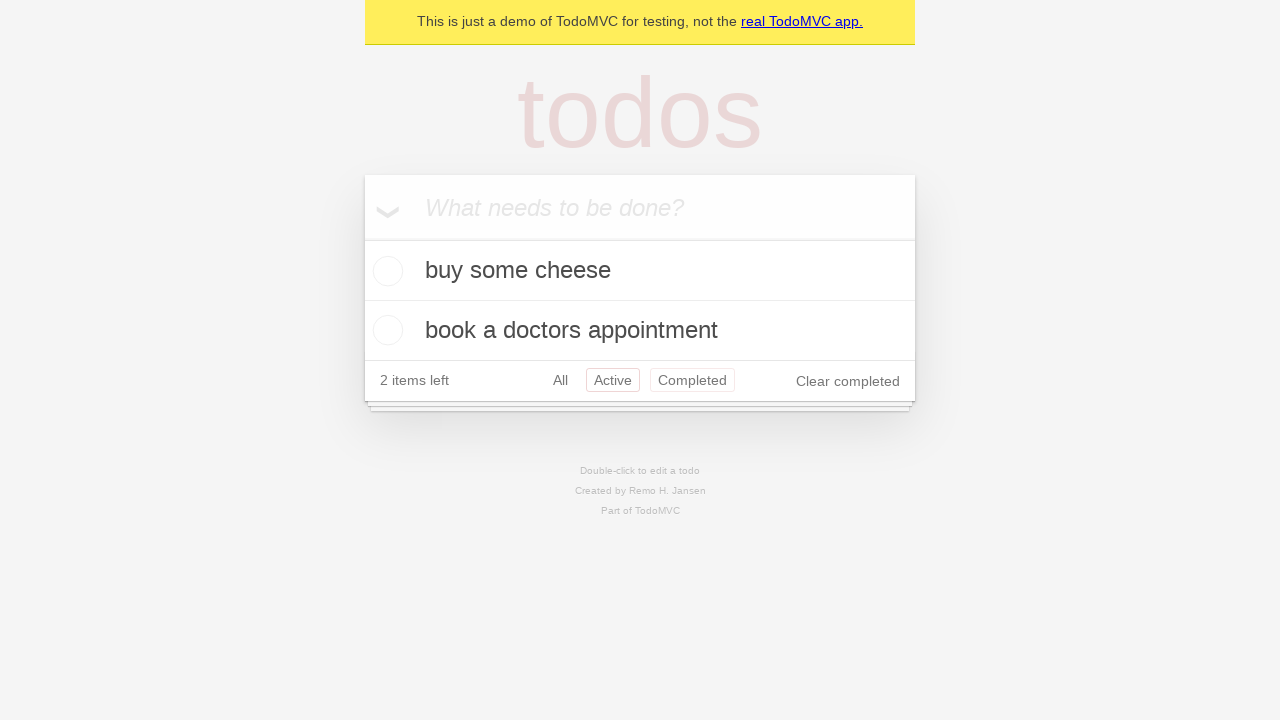

Navigated back using browser back button (from Active to All filter)
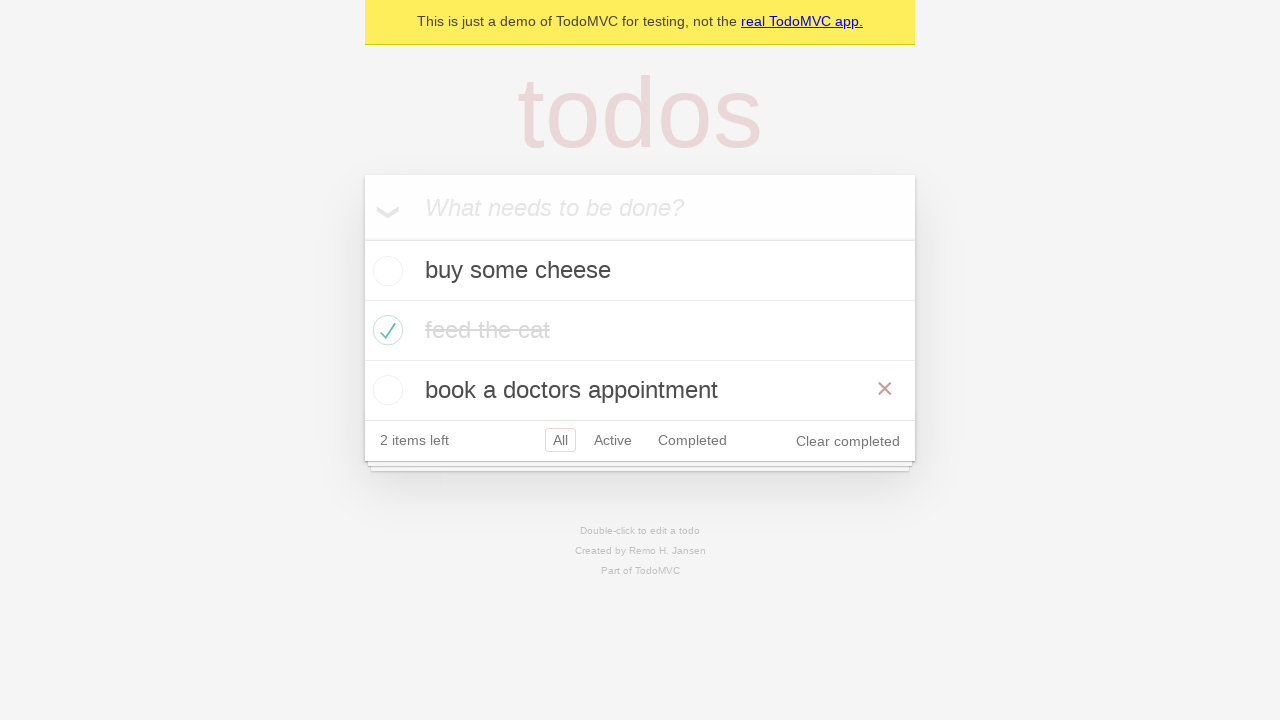

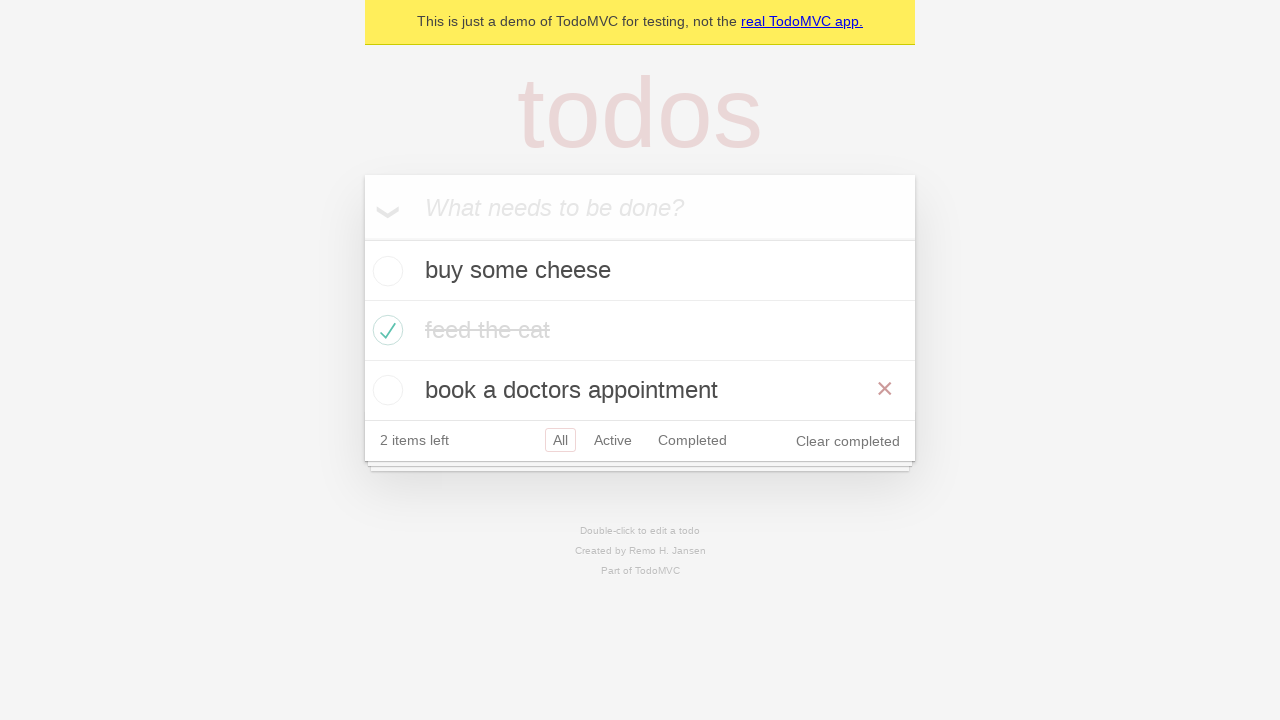